Tests editing a todo item by double-clicking, modifying the text, and pressing Enter

Starting URL: https://demo.playwright.dev/todomvc

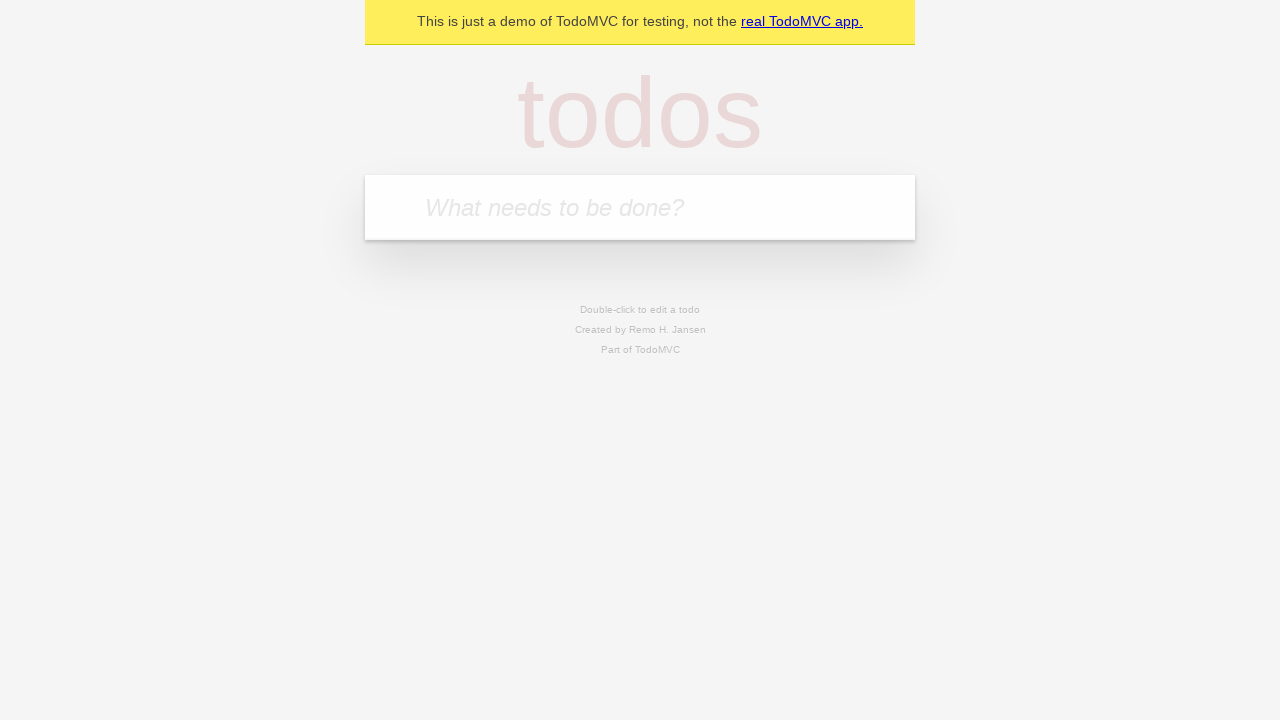

Filled todo input with 'buy some cheese' on internal:attr=[placeholder="What needs to be done?"i]
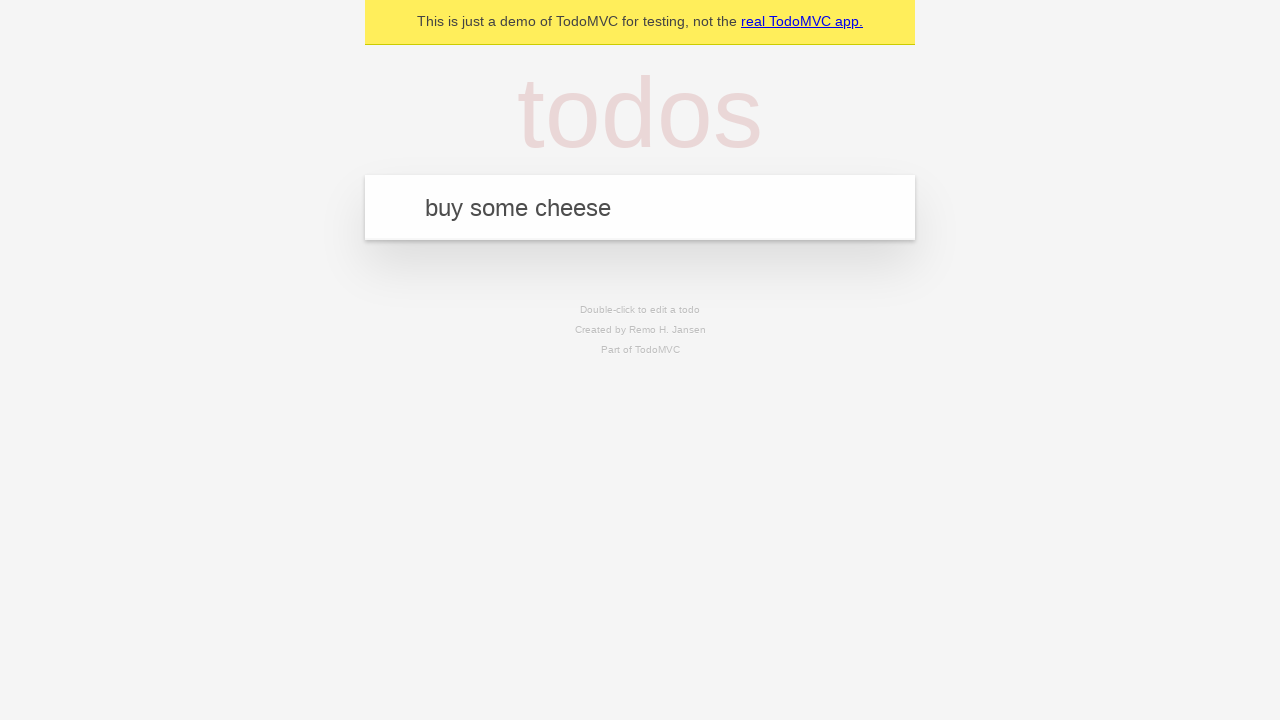

Pressed Enter to add first todo on internal:attr=[placeholder="What needs to be done?"i]
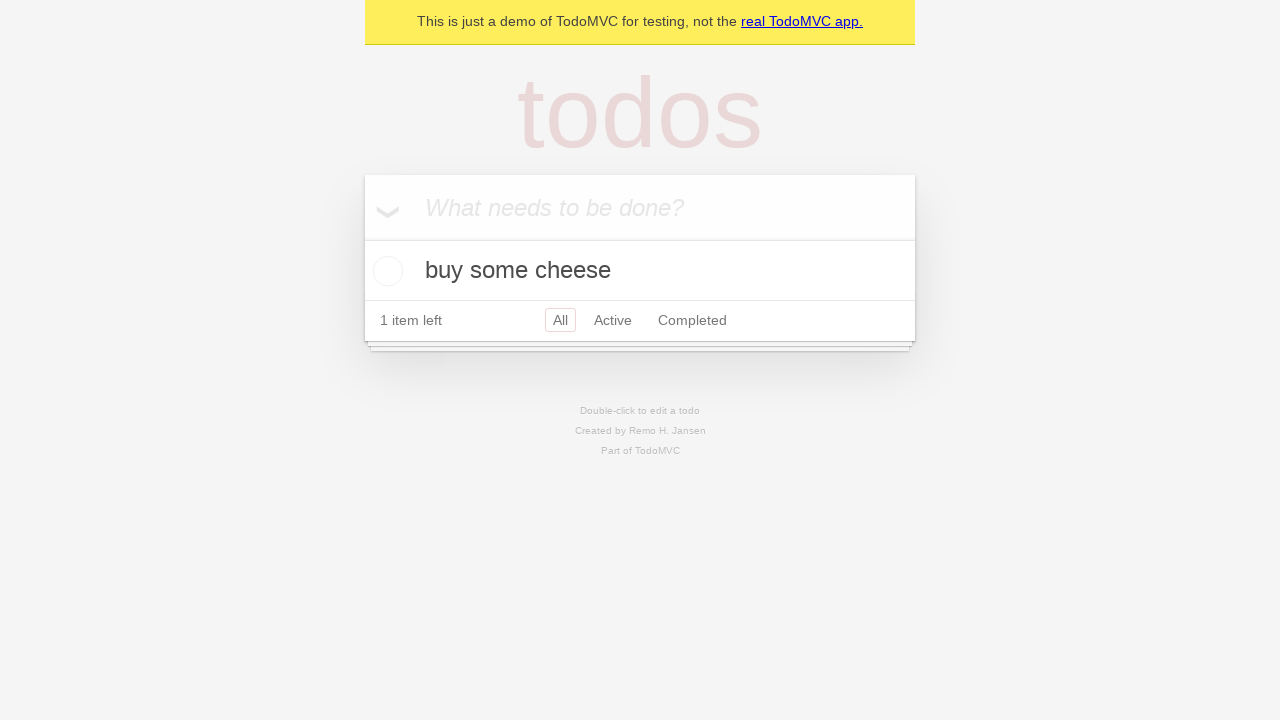

Filled todo input with 'feed the cat' on internal:attr=[placeholder="What needs to be done?"i]
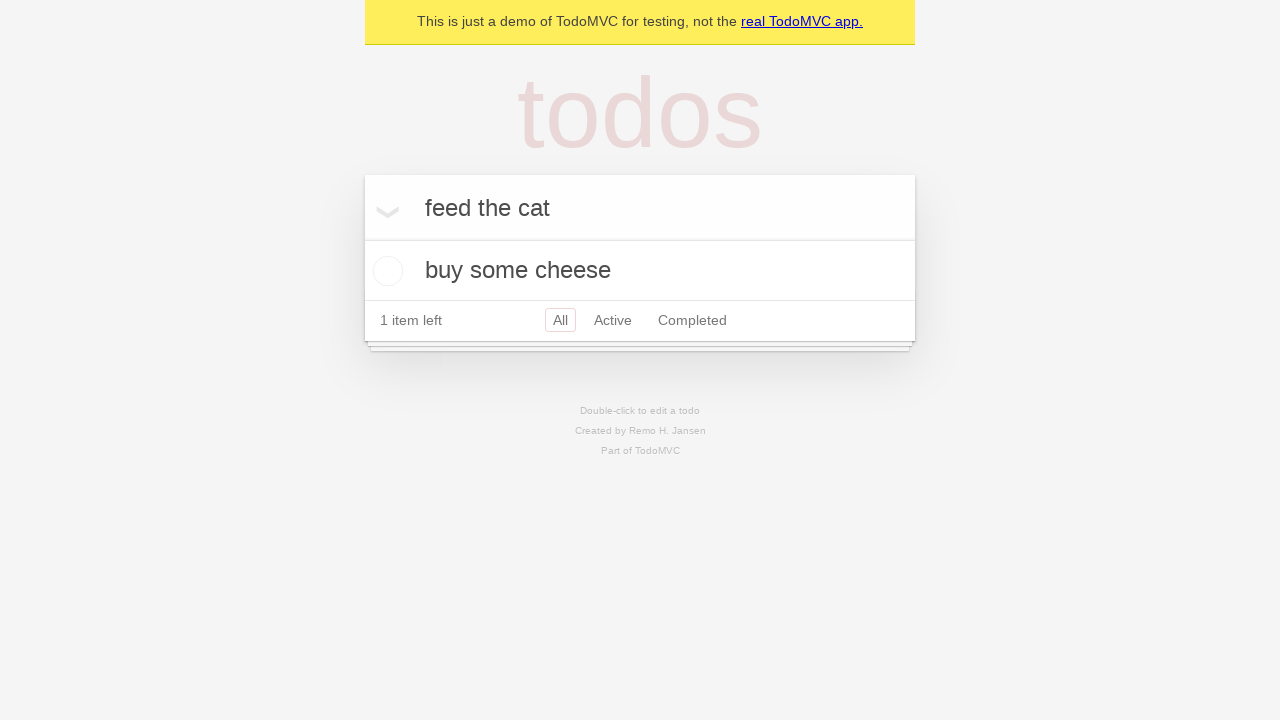

Pressed Enter to add second todo on internal:attr=[placeholder="What needs to be done?"i]
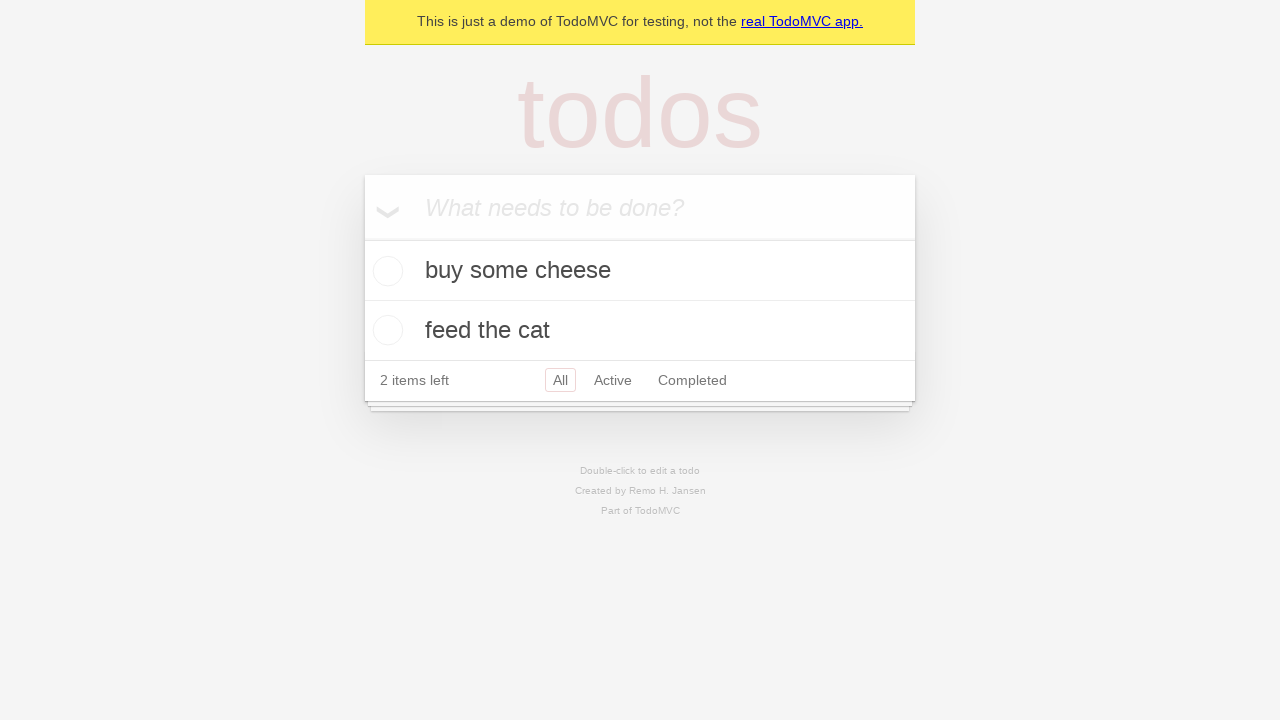

Filled todo input with 'book a doctors appointment' on internal:attr=[placeholder="What needs to be done?"i]
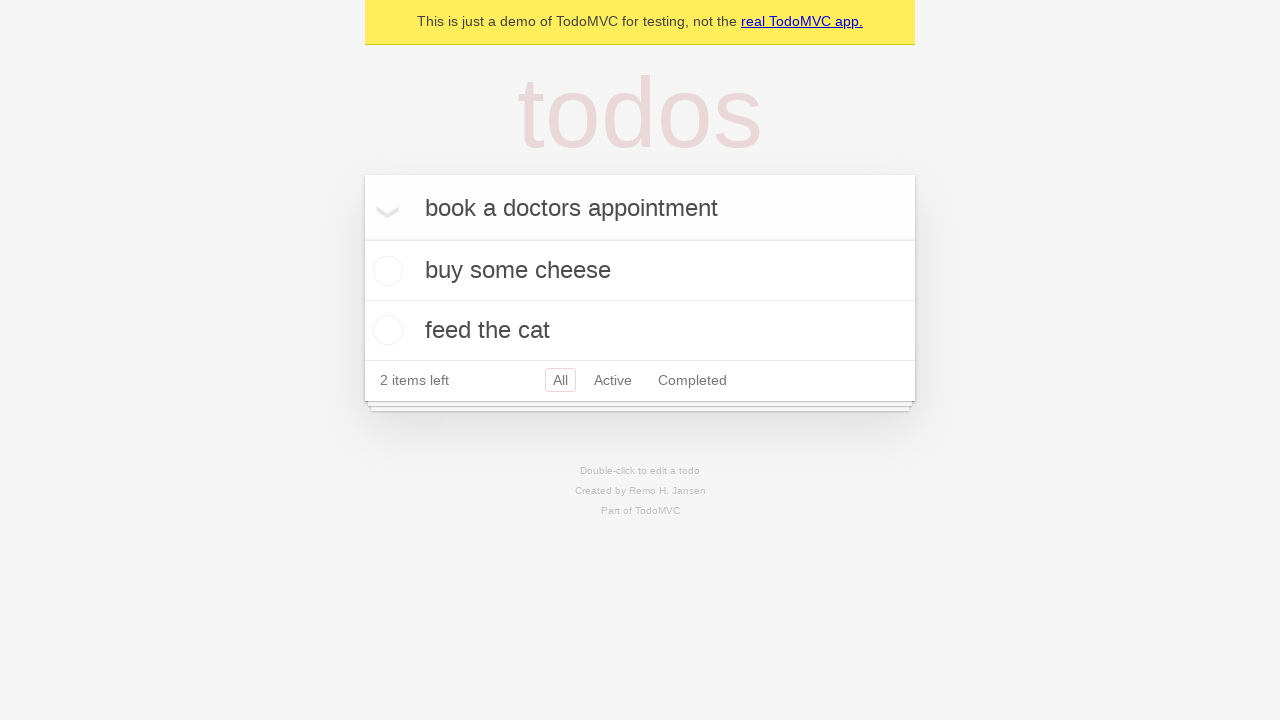

Pressed Enter to add third todo on internal:attr=[placeholder="What needs to be done?"i]
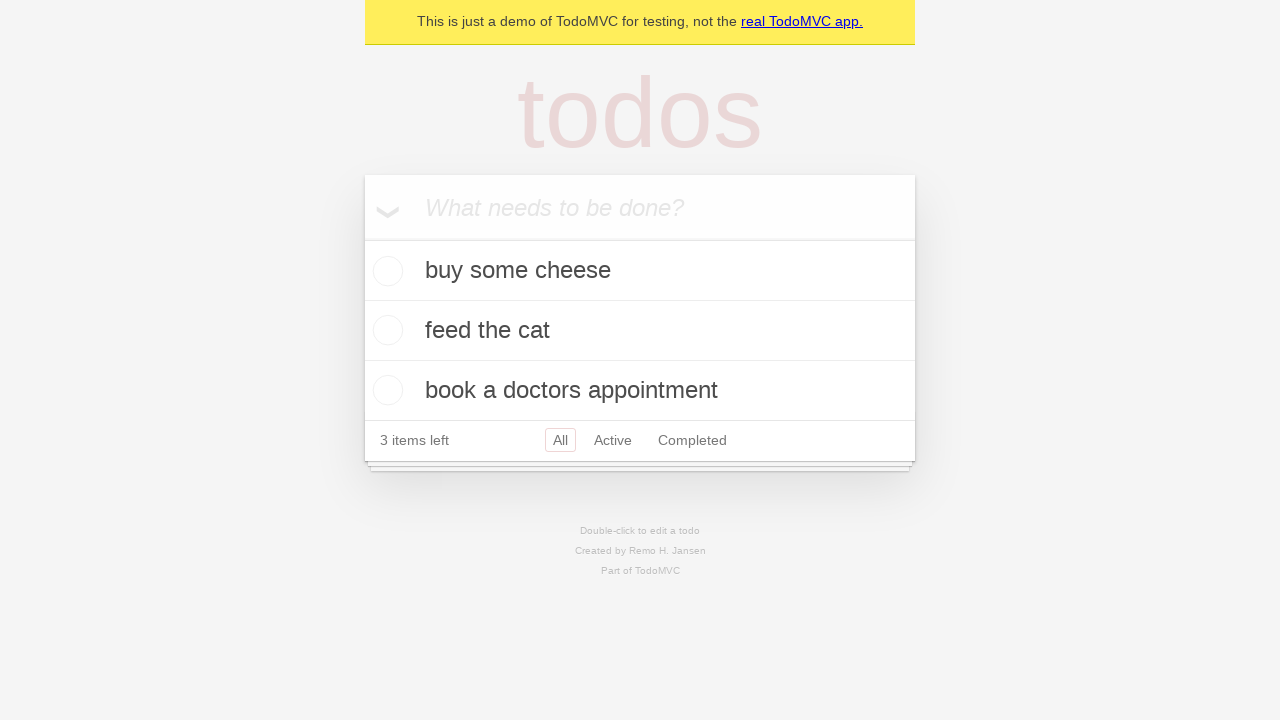

Double-clicked second todo item to enter edit mode at (640, 331) on [data-testid='todo-item'] >> nth=1
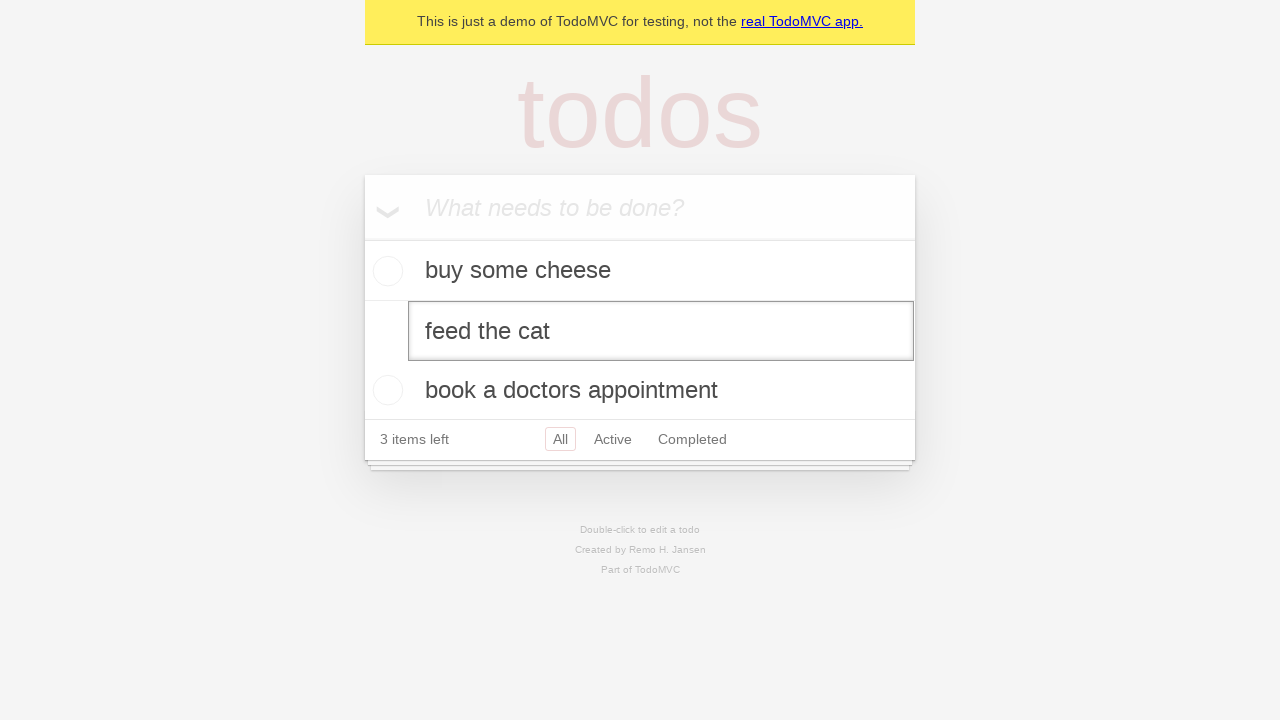

Changed todo text to 'buy some sausages' on [data-testid='todo-item'] >> nth=1 >> internal:role=textbox[name="Edit"i]
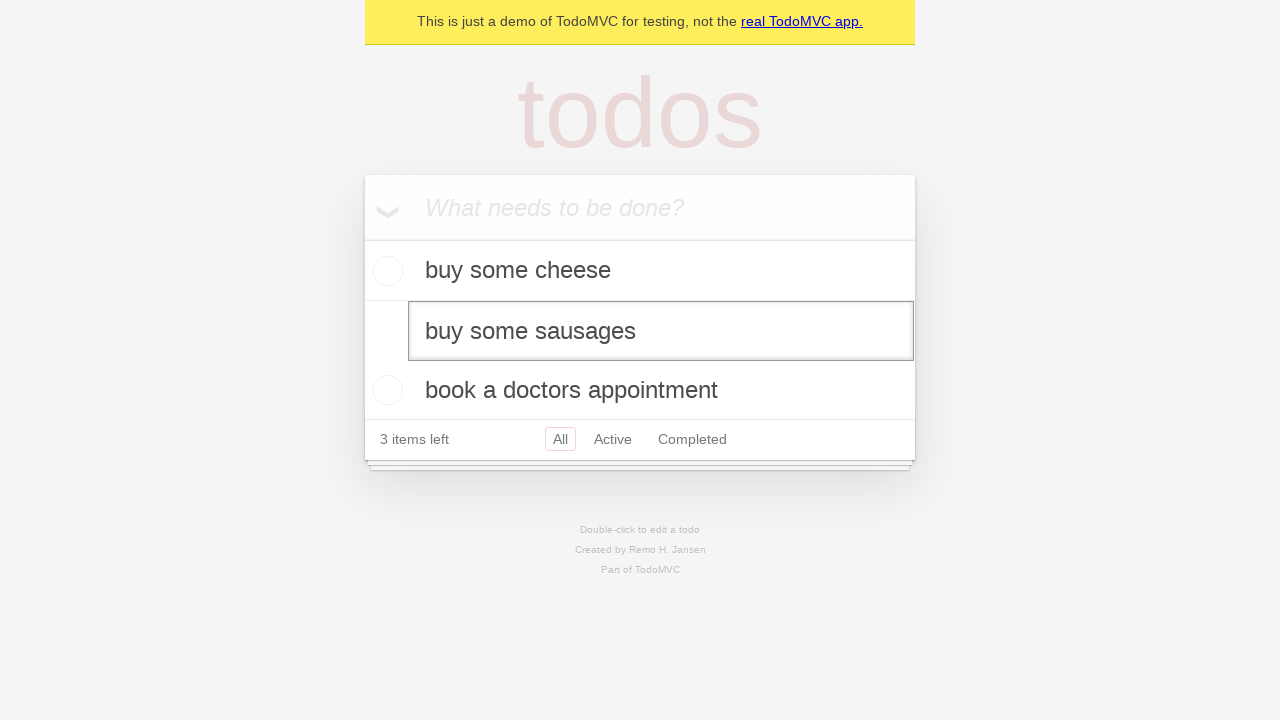

Pressed Enter to save edited todo on [data-testid='todo-item'] >> nth=1 >> internal:role=textbox[name="Edit"i]
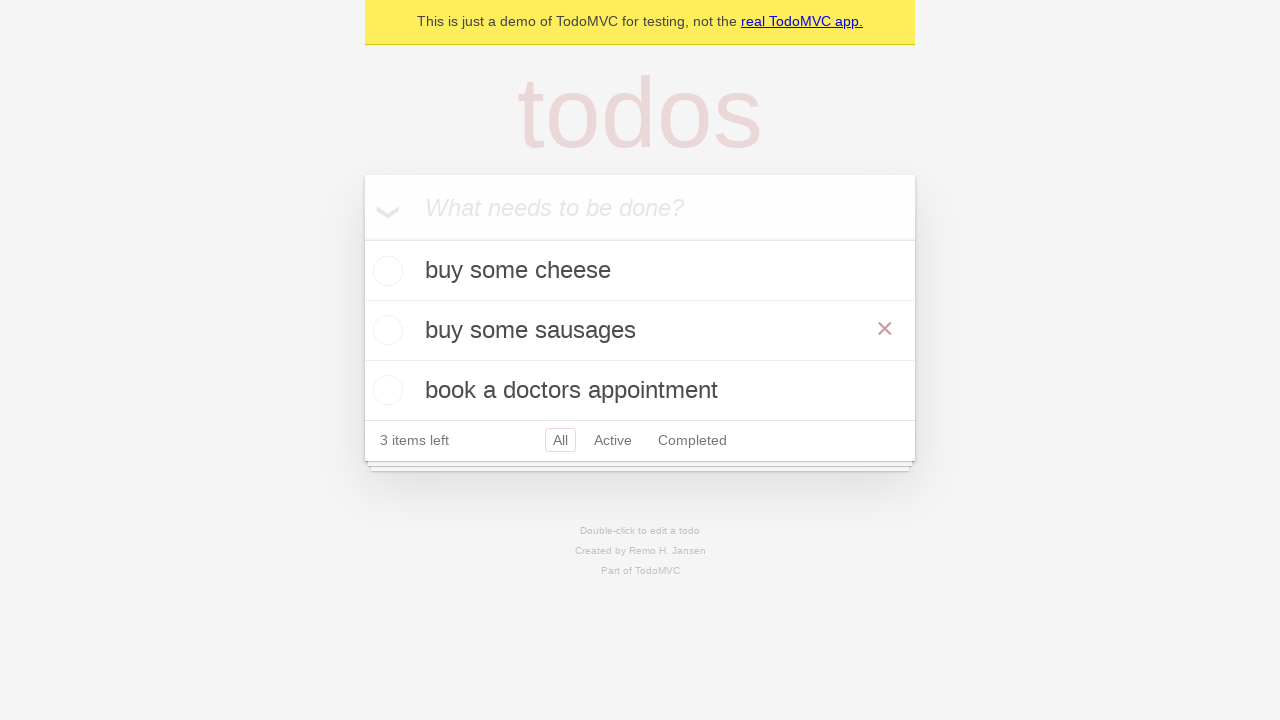

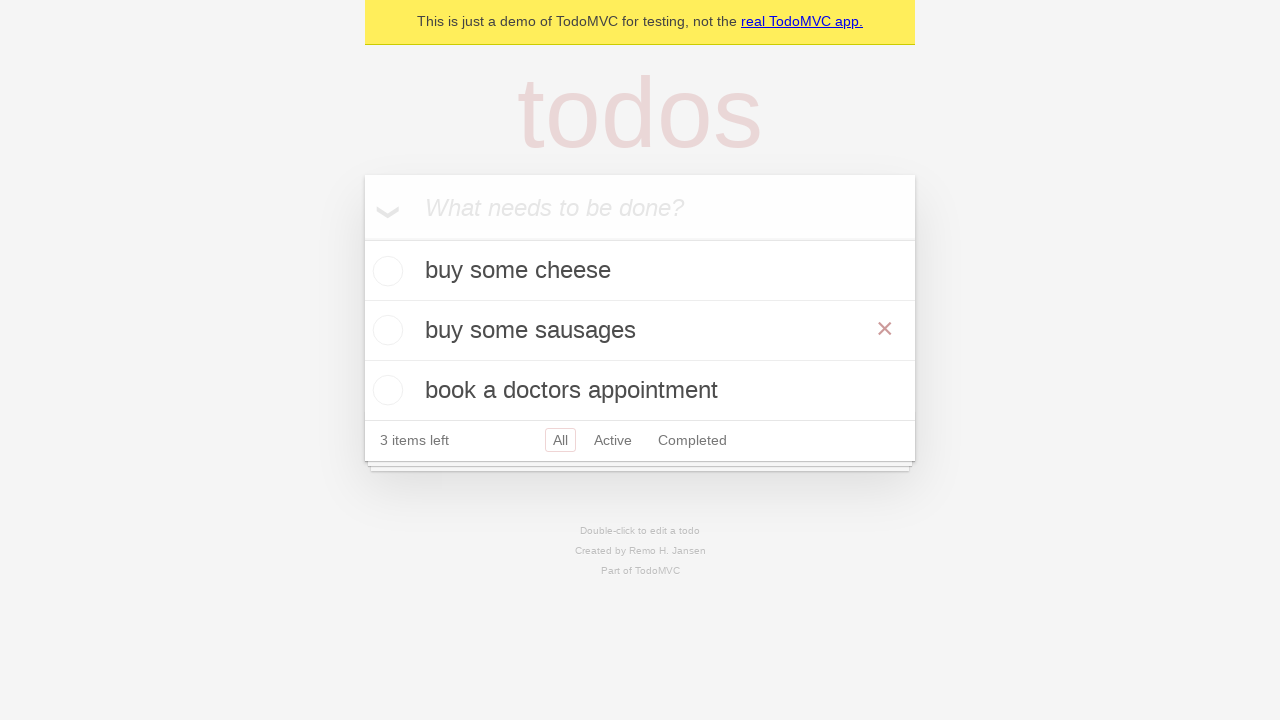